Tests registration form by identifying required fields via label asterisks and filling only those inputs

Starting URL: http://suninjuly.github.io/registration2.html

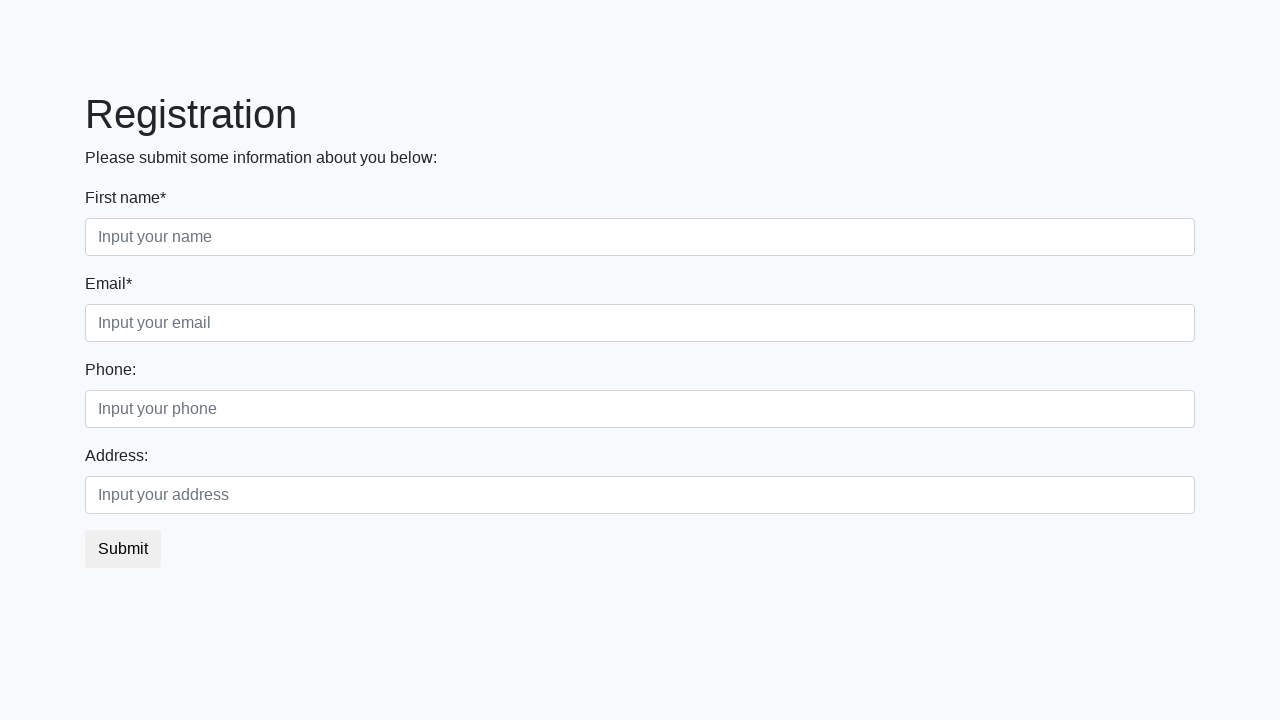

Navigated to registration form page
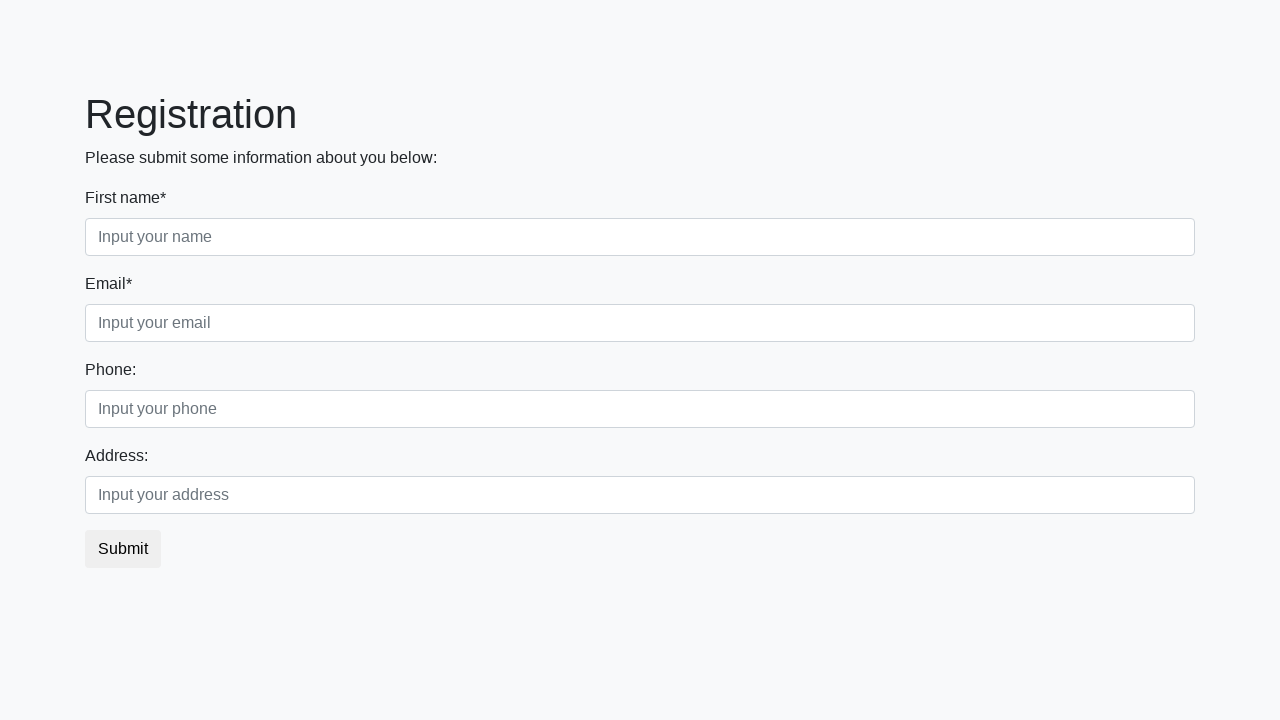

Located all input fields on the page
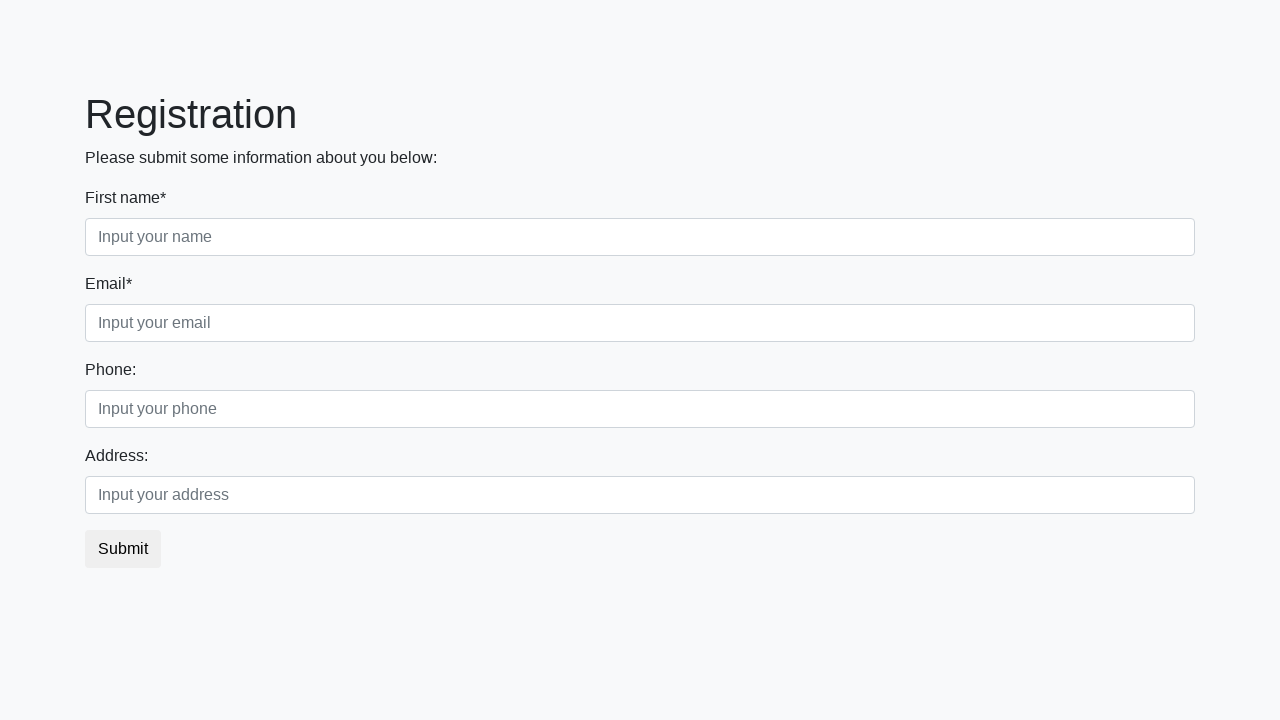

Located all labels on the page
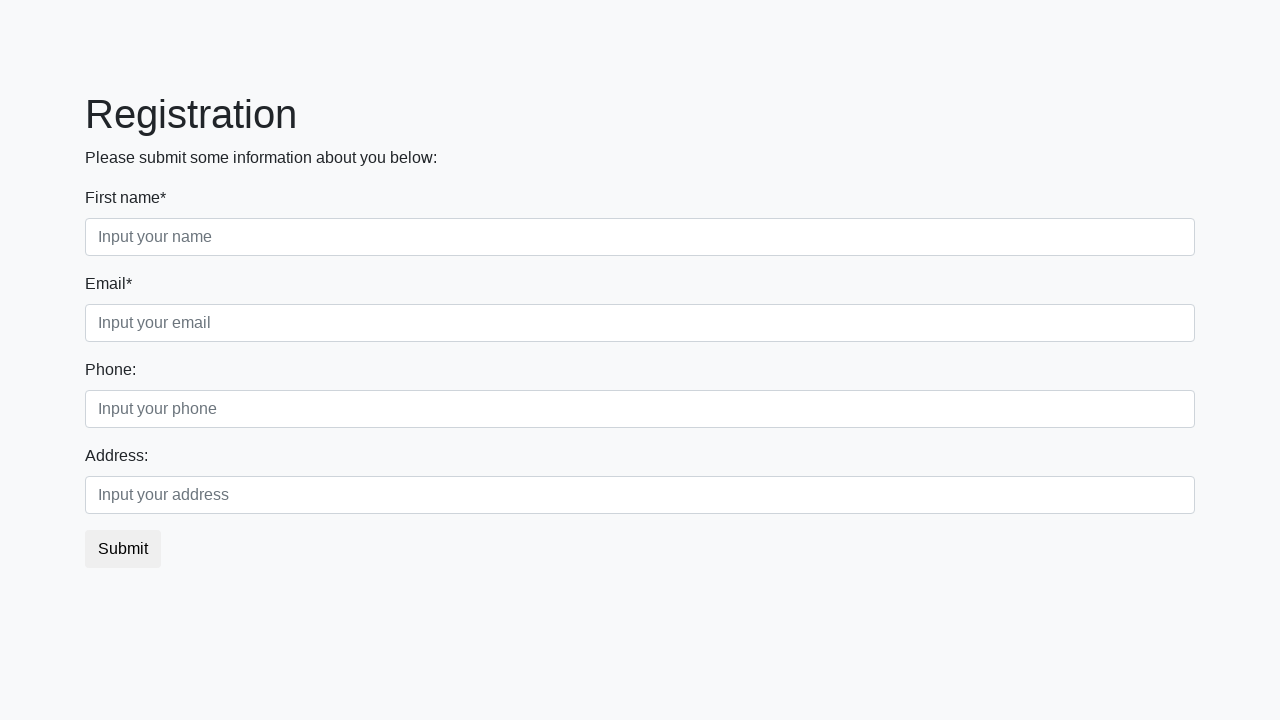

Found 4 labels on the form
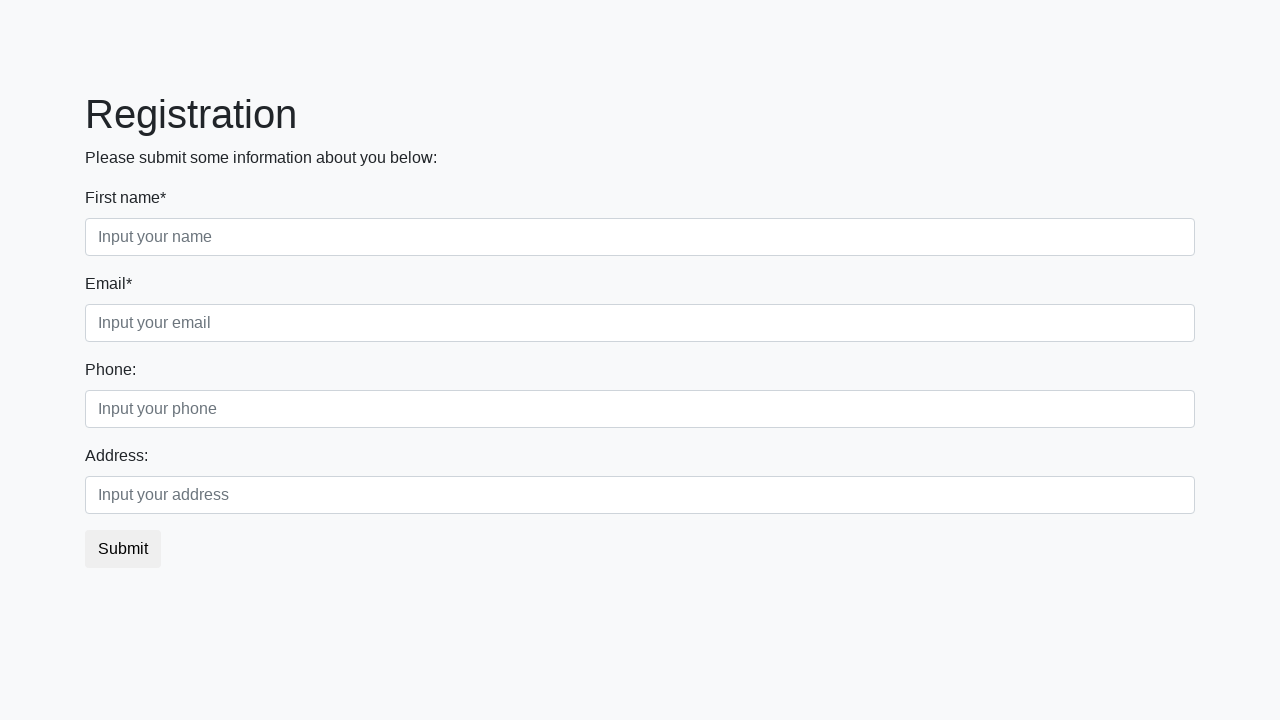

Retrieved text from label 1: 'First name*'
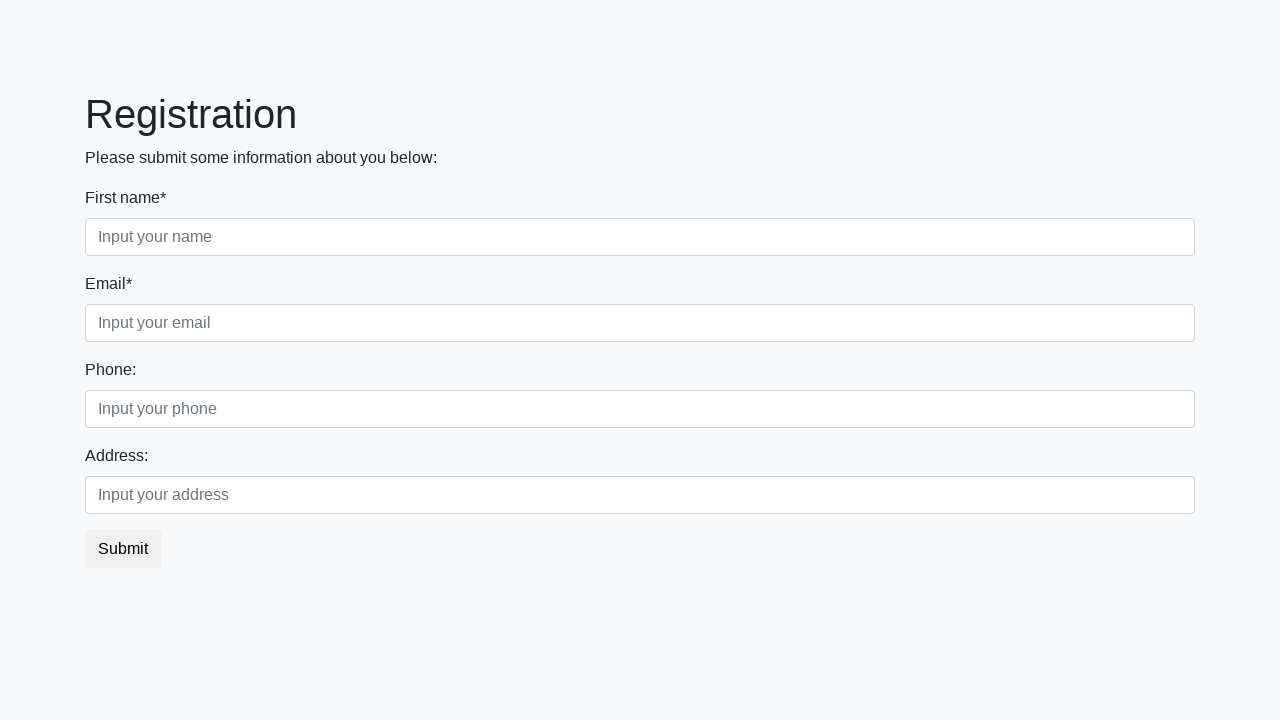

Filled required field 1 (label ends with asterisk) with 'cfr' on input >> nth=0
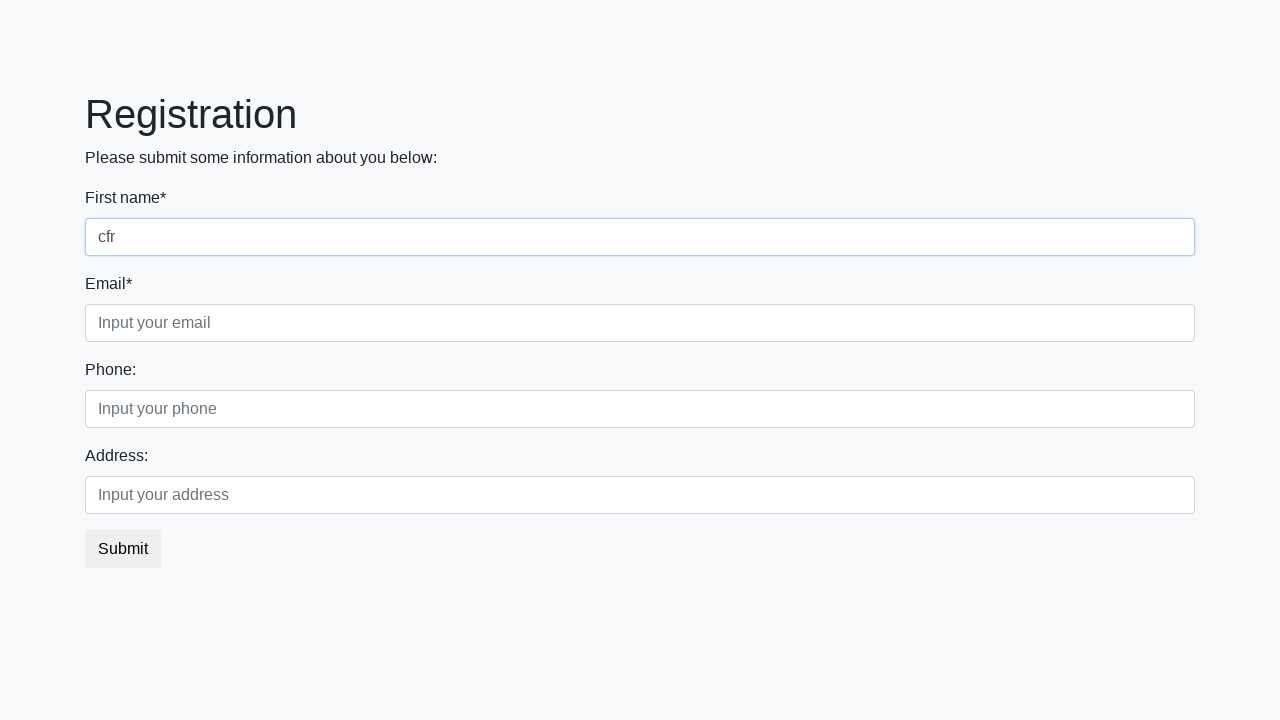

Retrieved text from label 2: 'Email*'
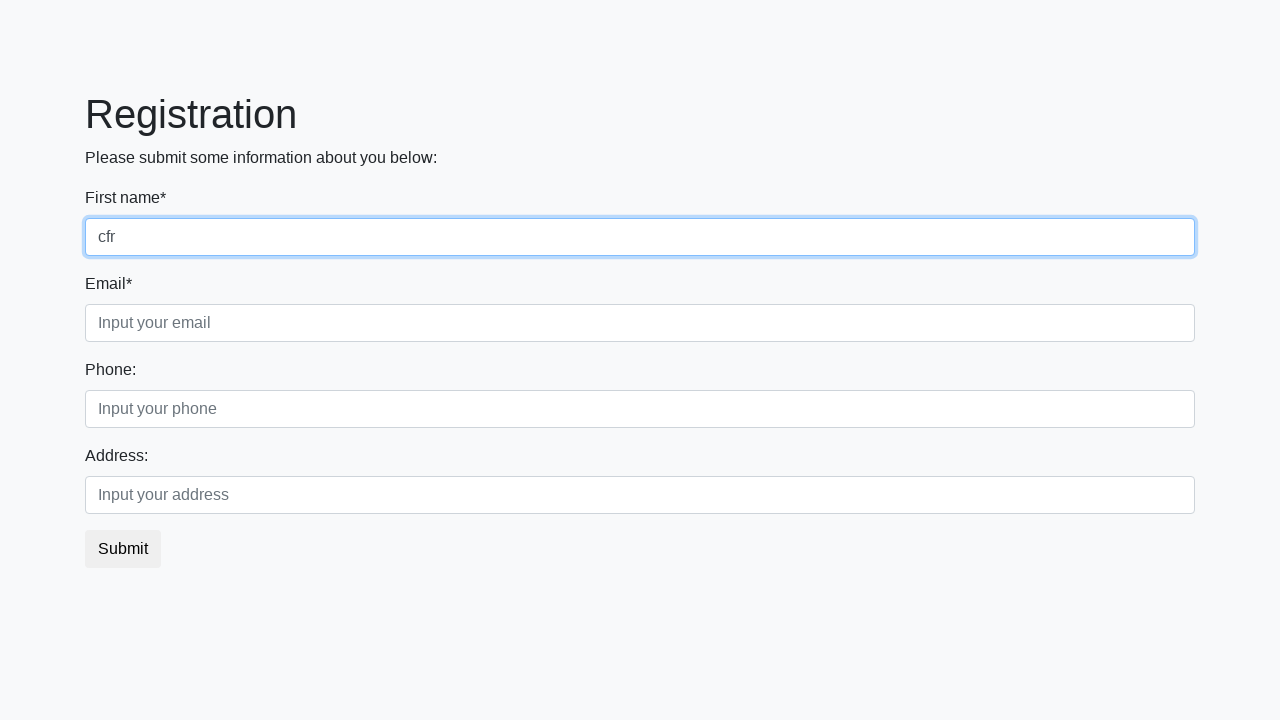

Filled required field 2 (label ends with asterisk) with 'cfr' on input >> nth=1
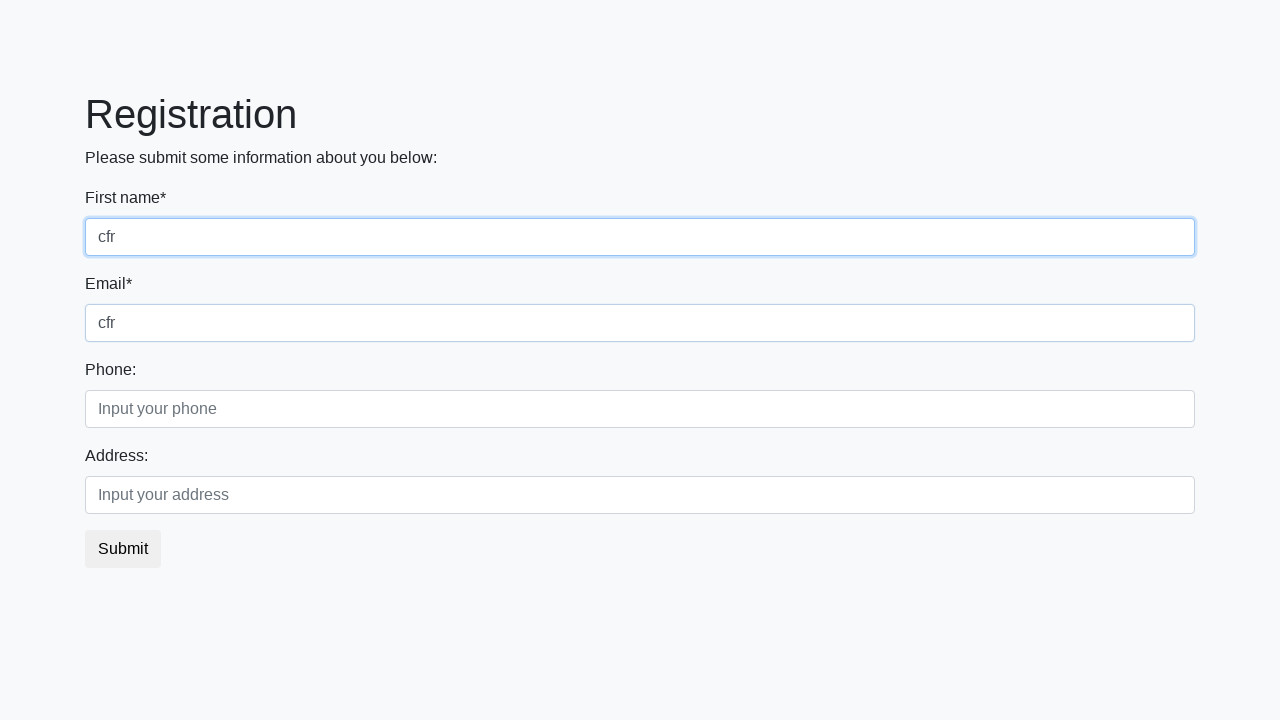

Retrieved text from label 3: 'Phone:'
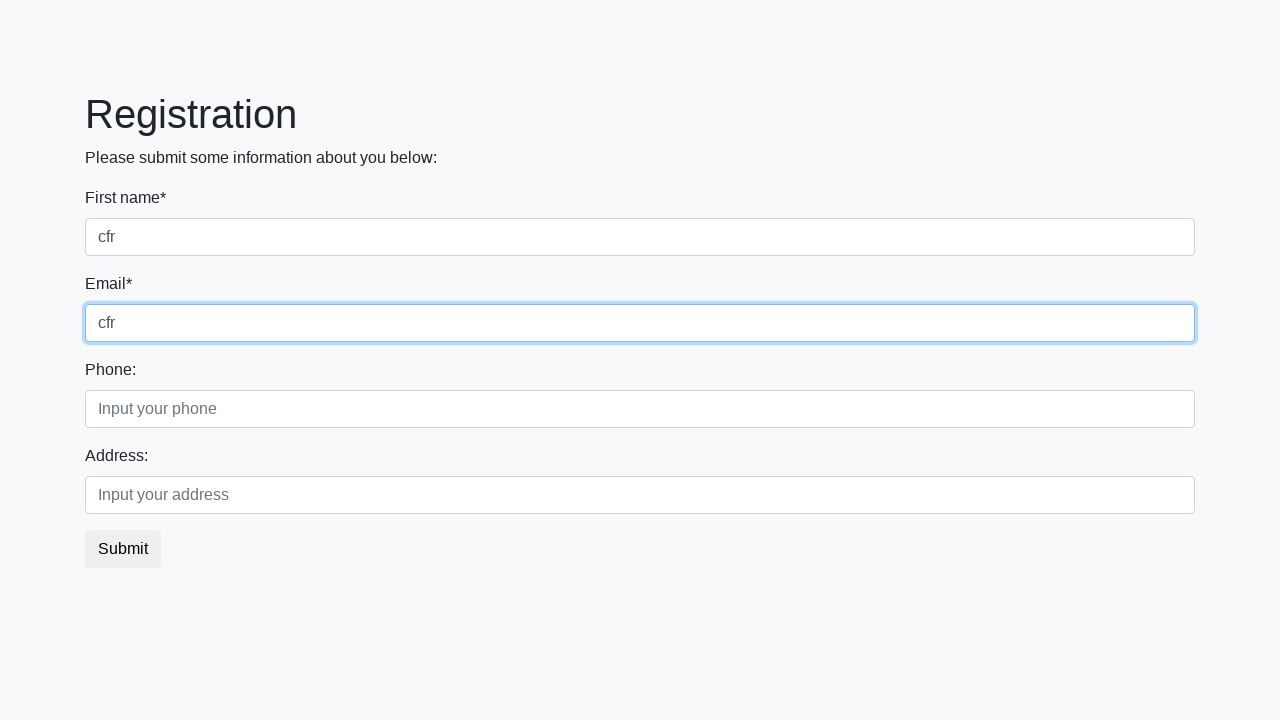

Retrieved text from label 4: 'Address:'
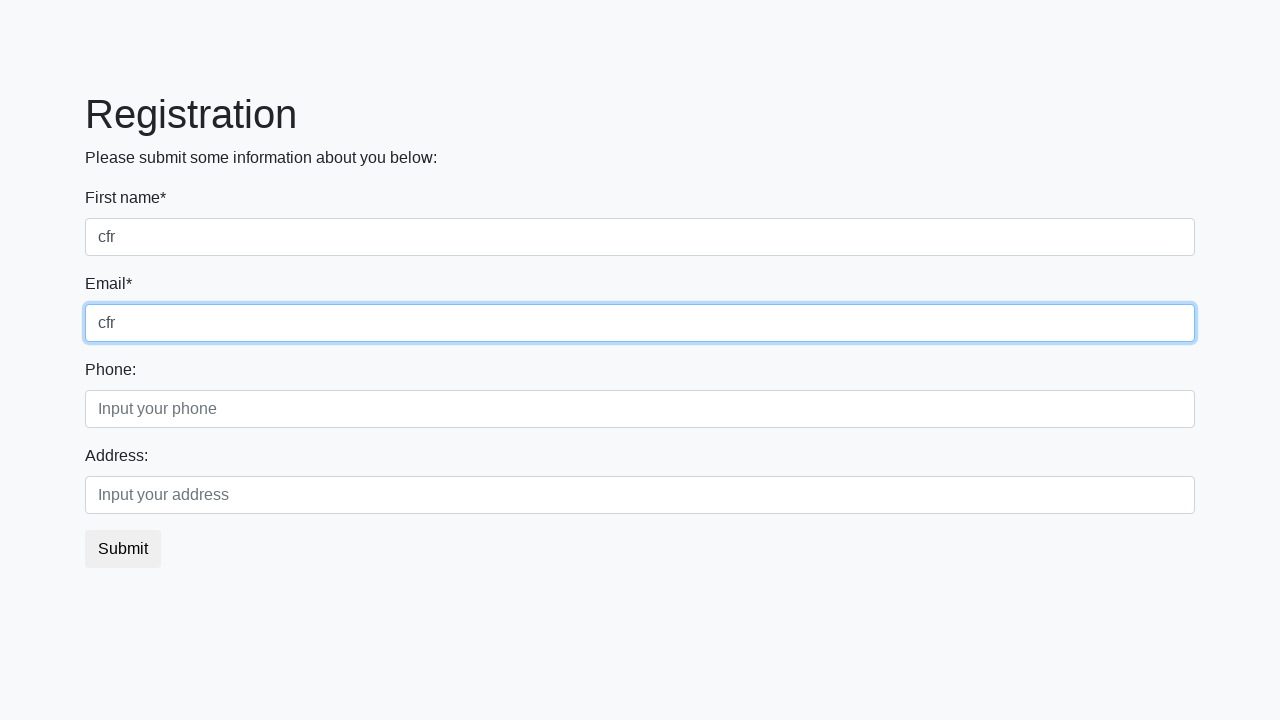

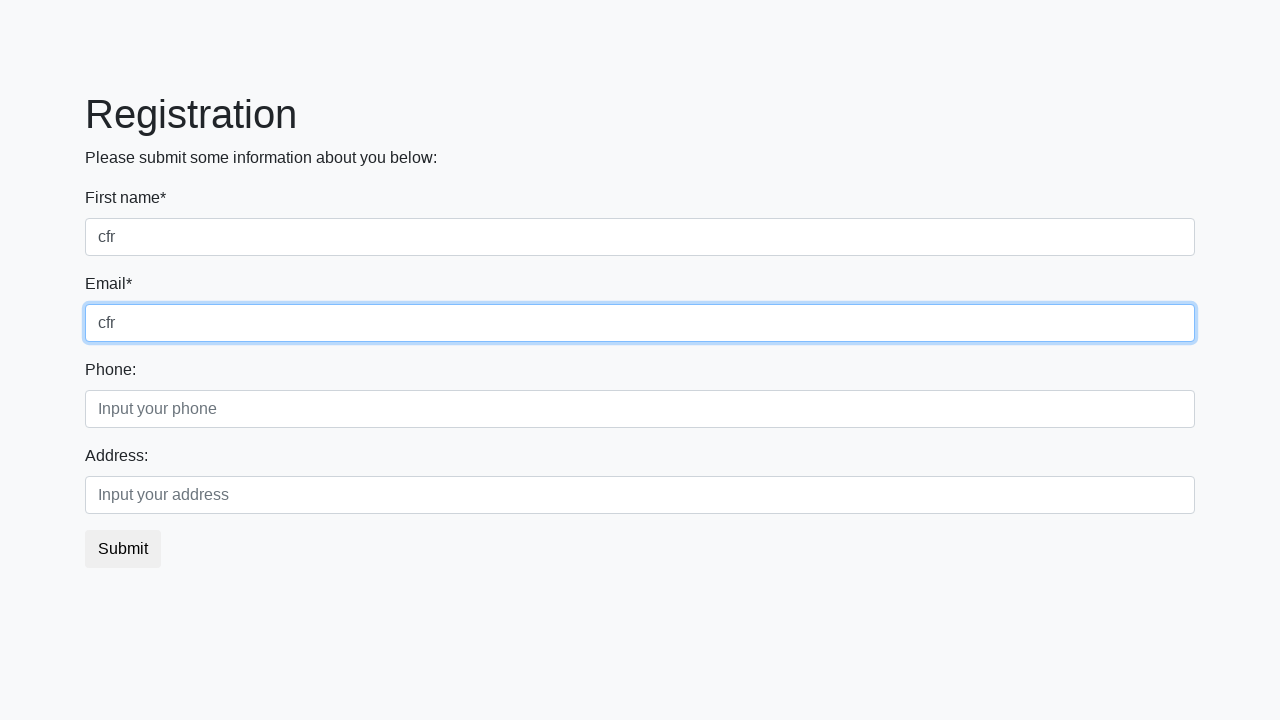